Navigates to the Fake Pricing Page by clicking on its hyperlink and verifies the destination URL

Starting URL: https://ultimateqa.com/automation/

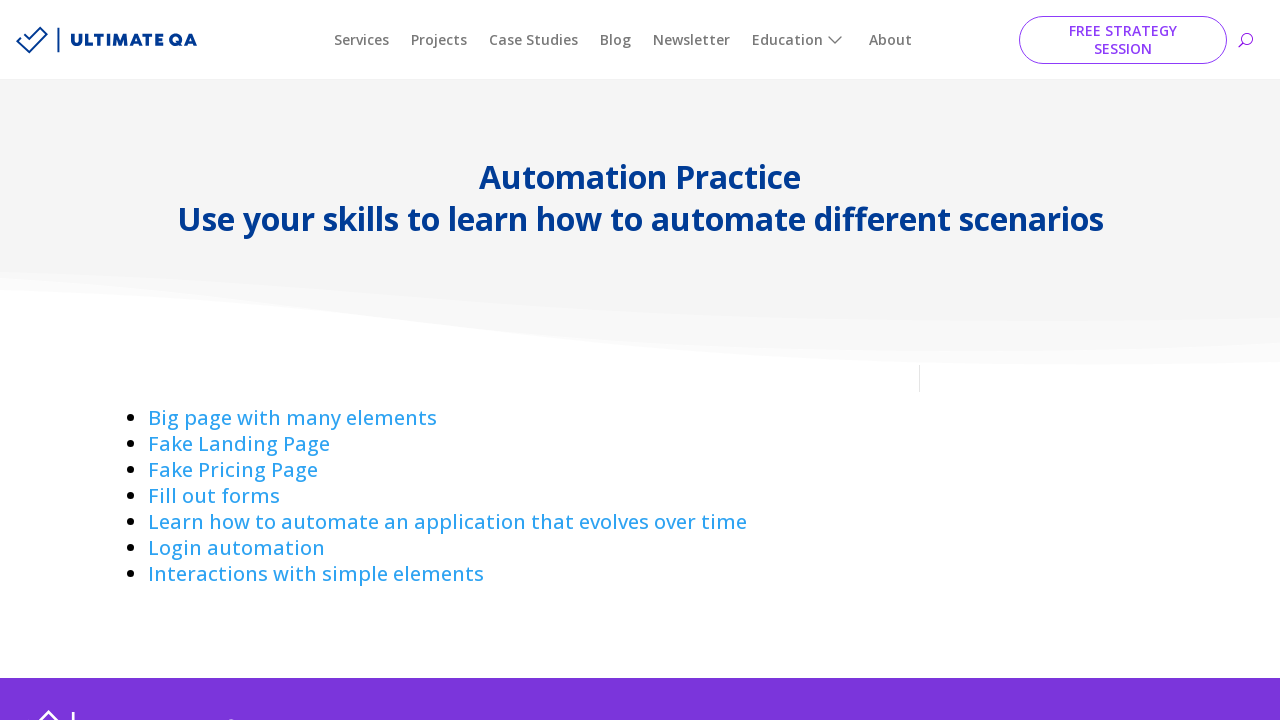

Navigated to starting URL https://ultimateqa.com/automation/
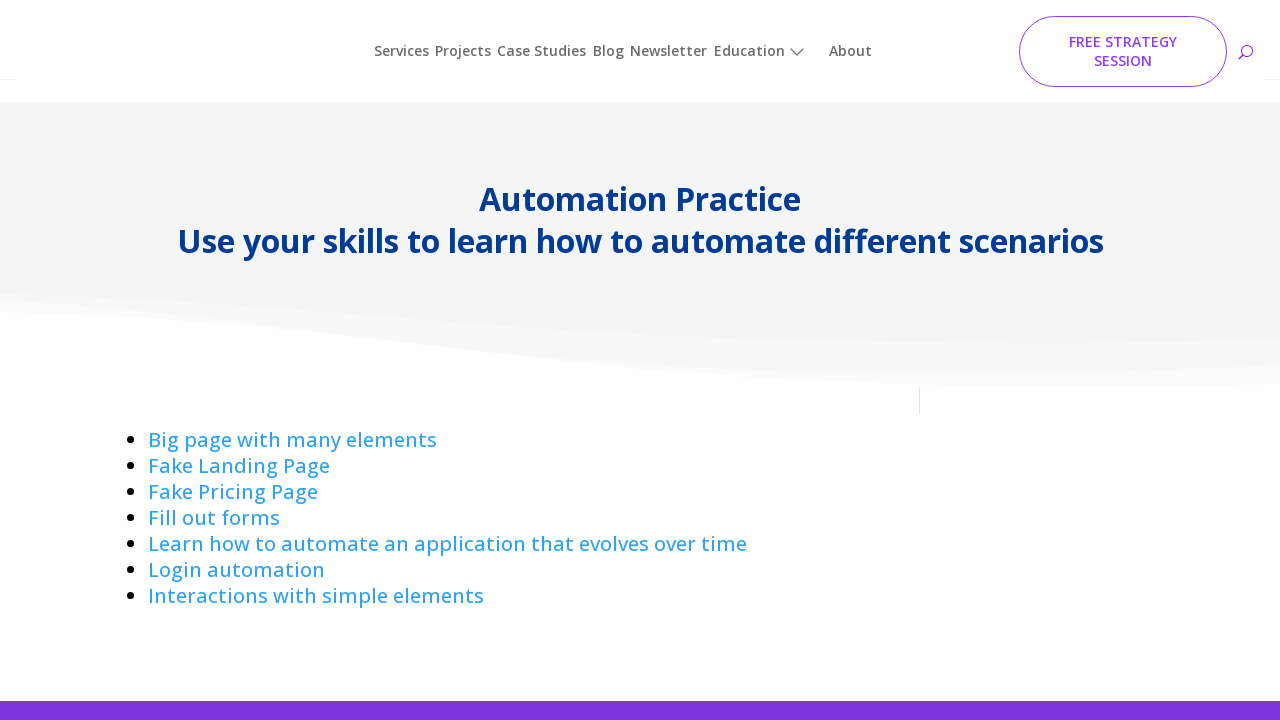

Clicked on the 'Fake Pricing Page' hyperlink at (233, 470) on a:has-text('Fake Pricing ')
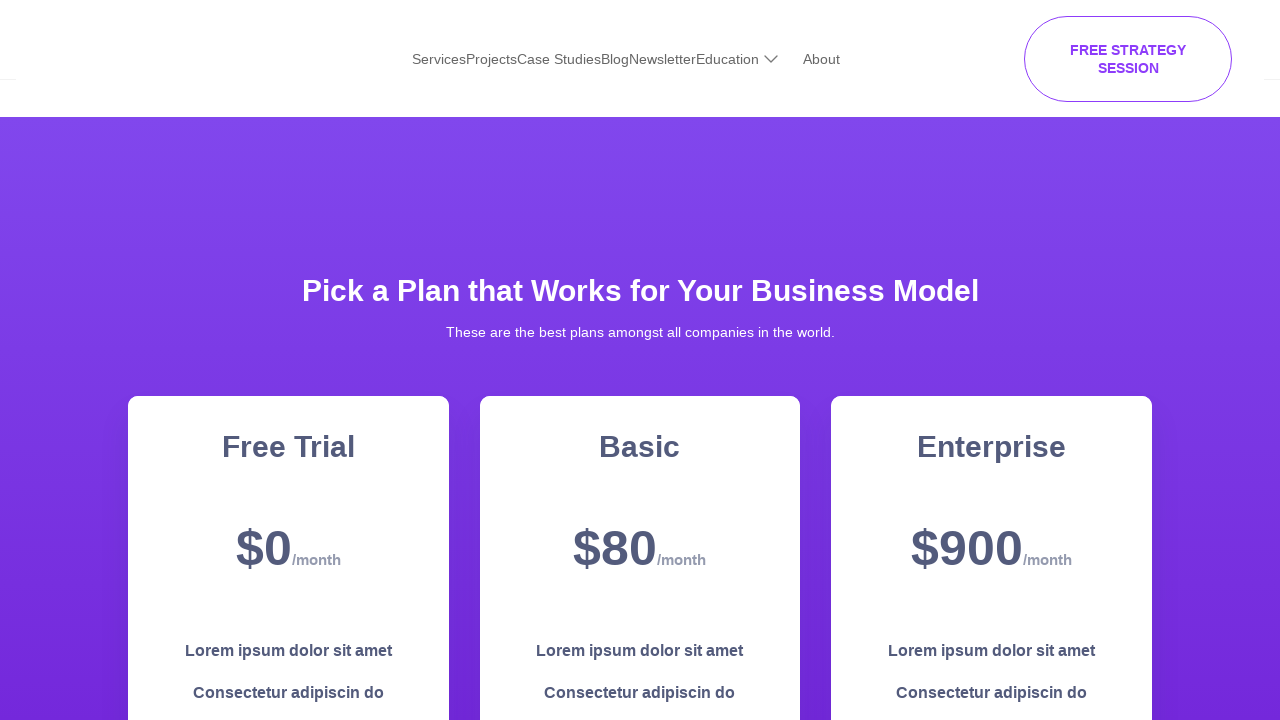

Verified navigation to Fake Pricing Page URL: https://ultimateqa.com/automation/fake-pricing-page/
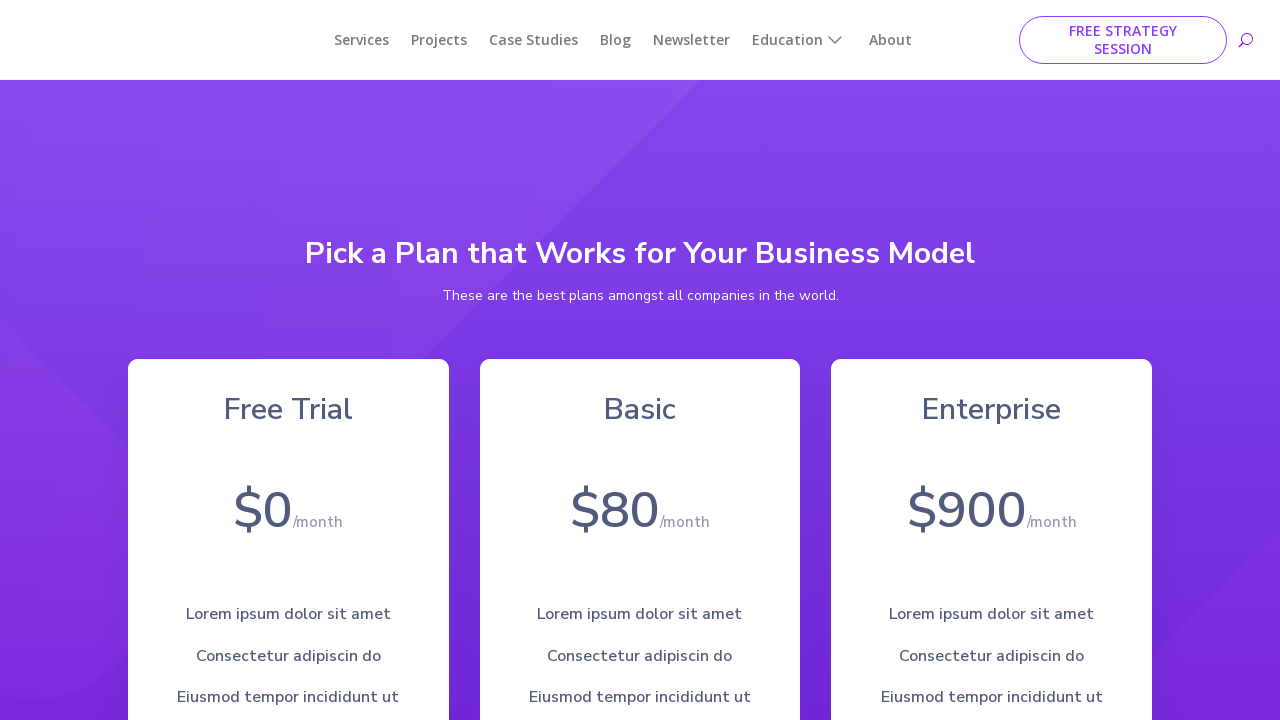

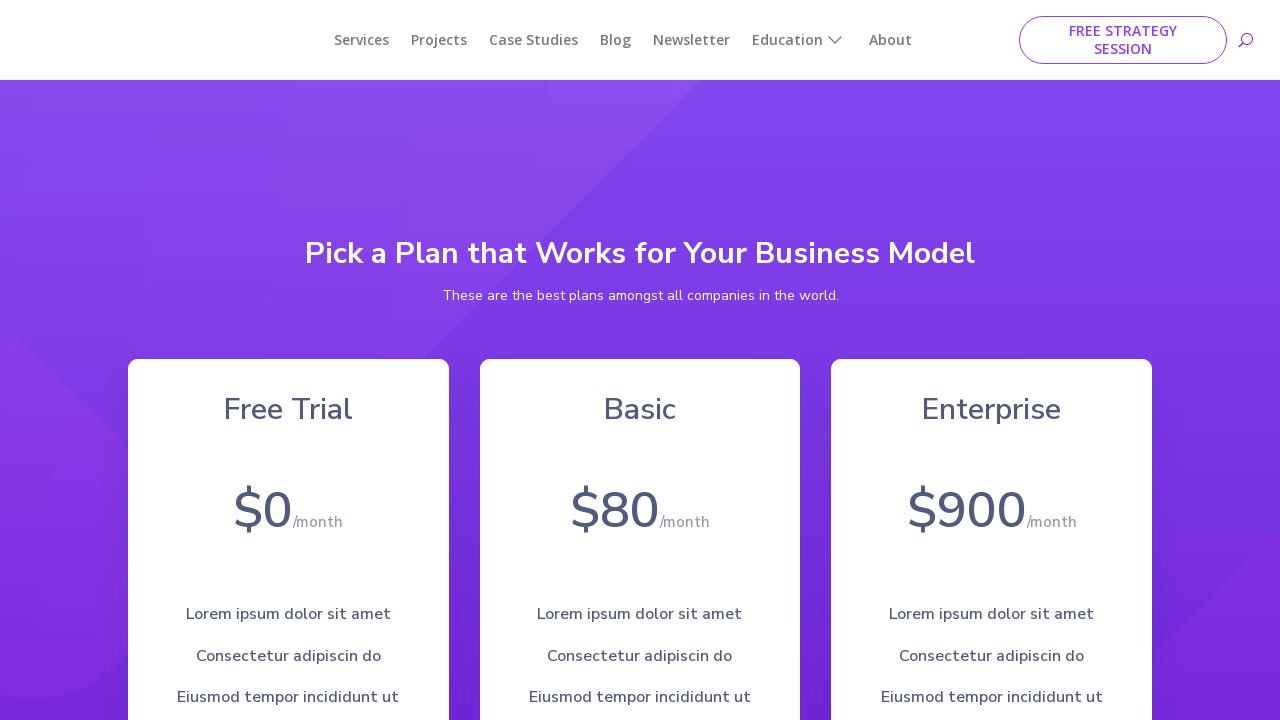